Tests alert handling functionality by filling a name field, triggering an alert popup, accepting it, then triggering a confirm dialog and accepting it as well.

Starting URL: https://www.rahulshettyacademy.com/AutomationPractice/

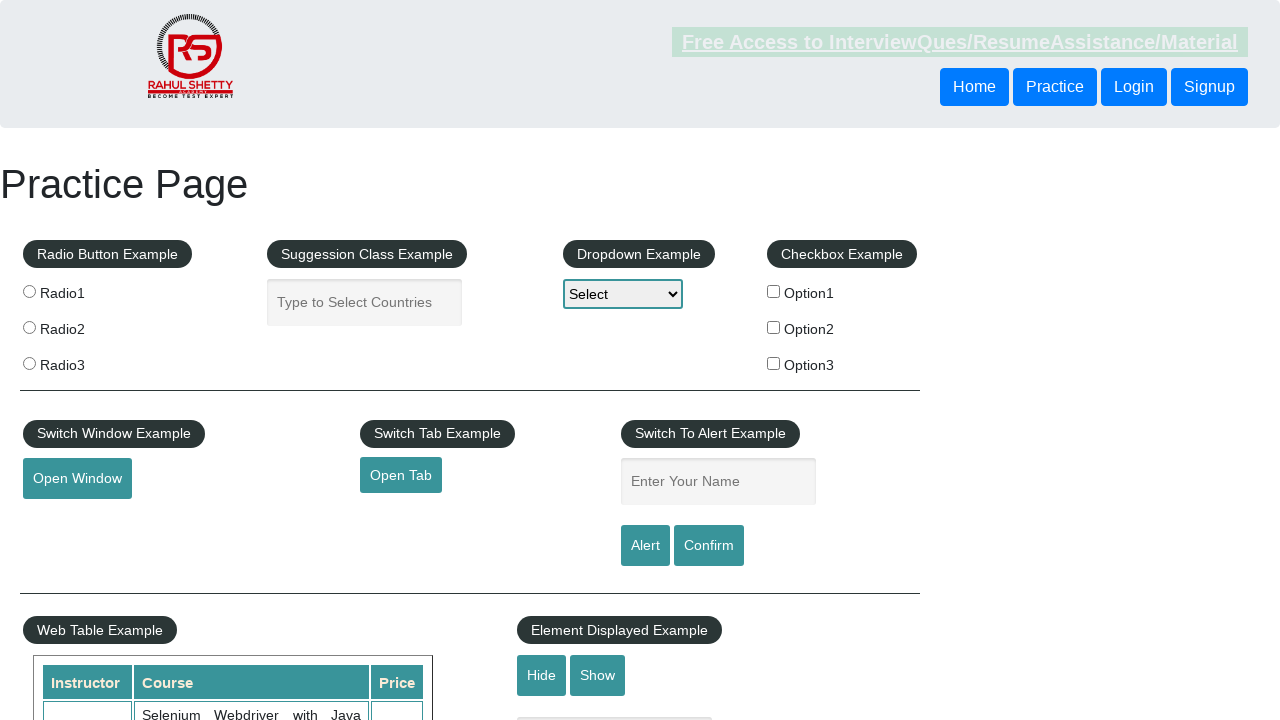

Navigated to AutomationPractice page
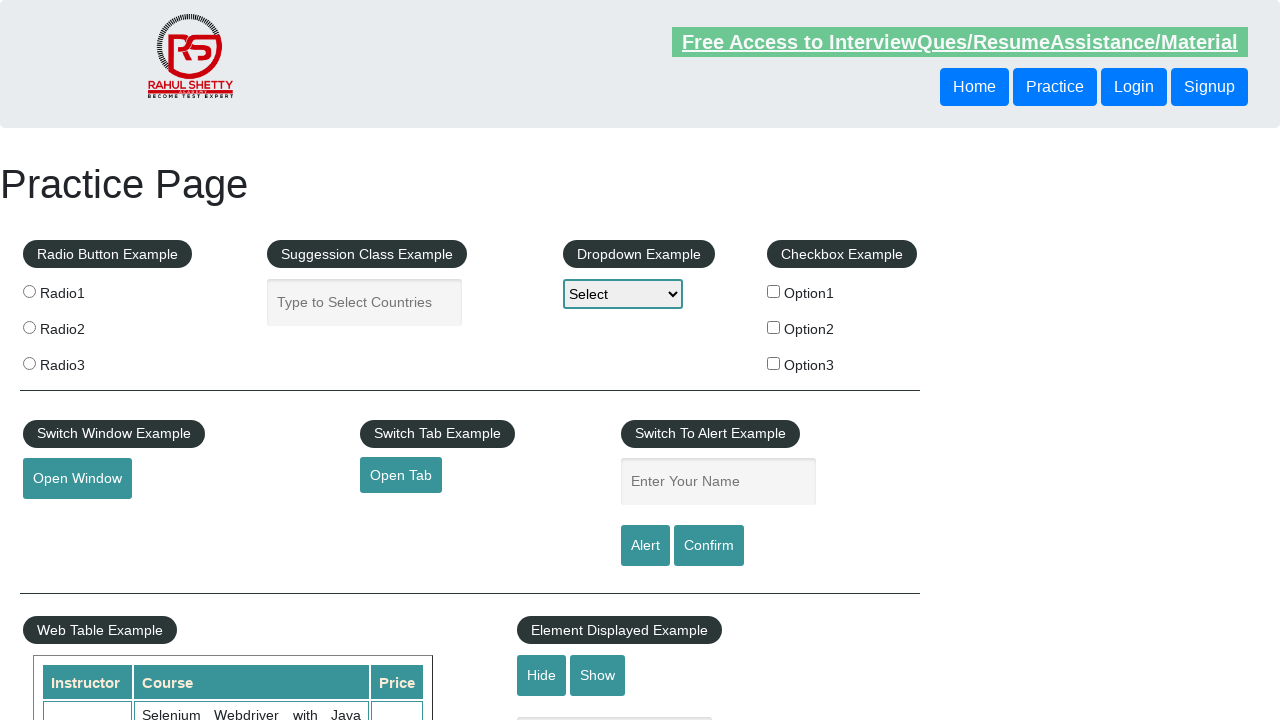

Set viewport size to 1920x1080
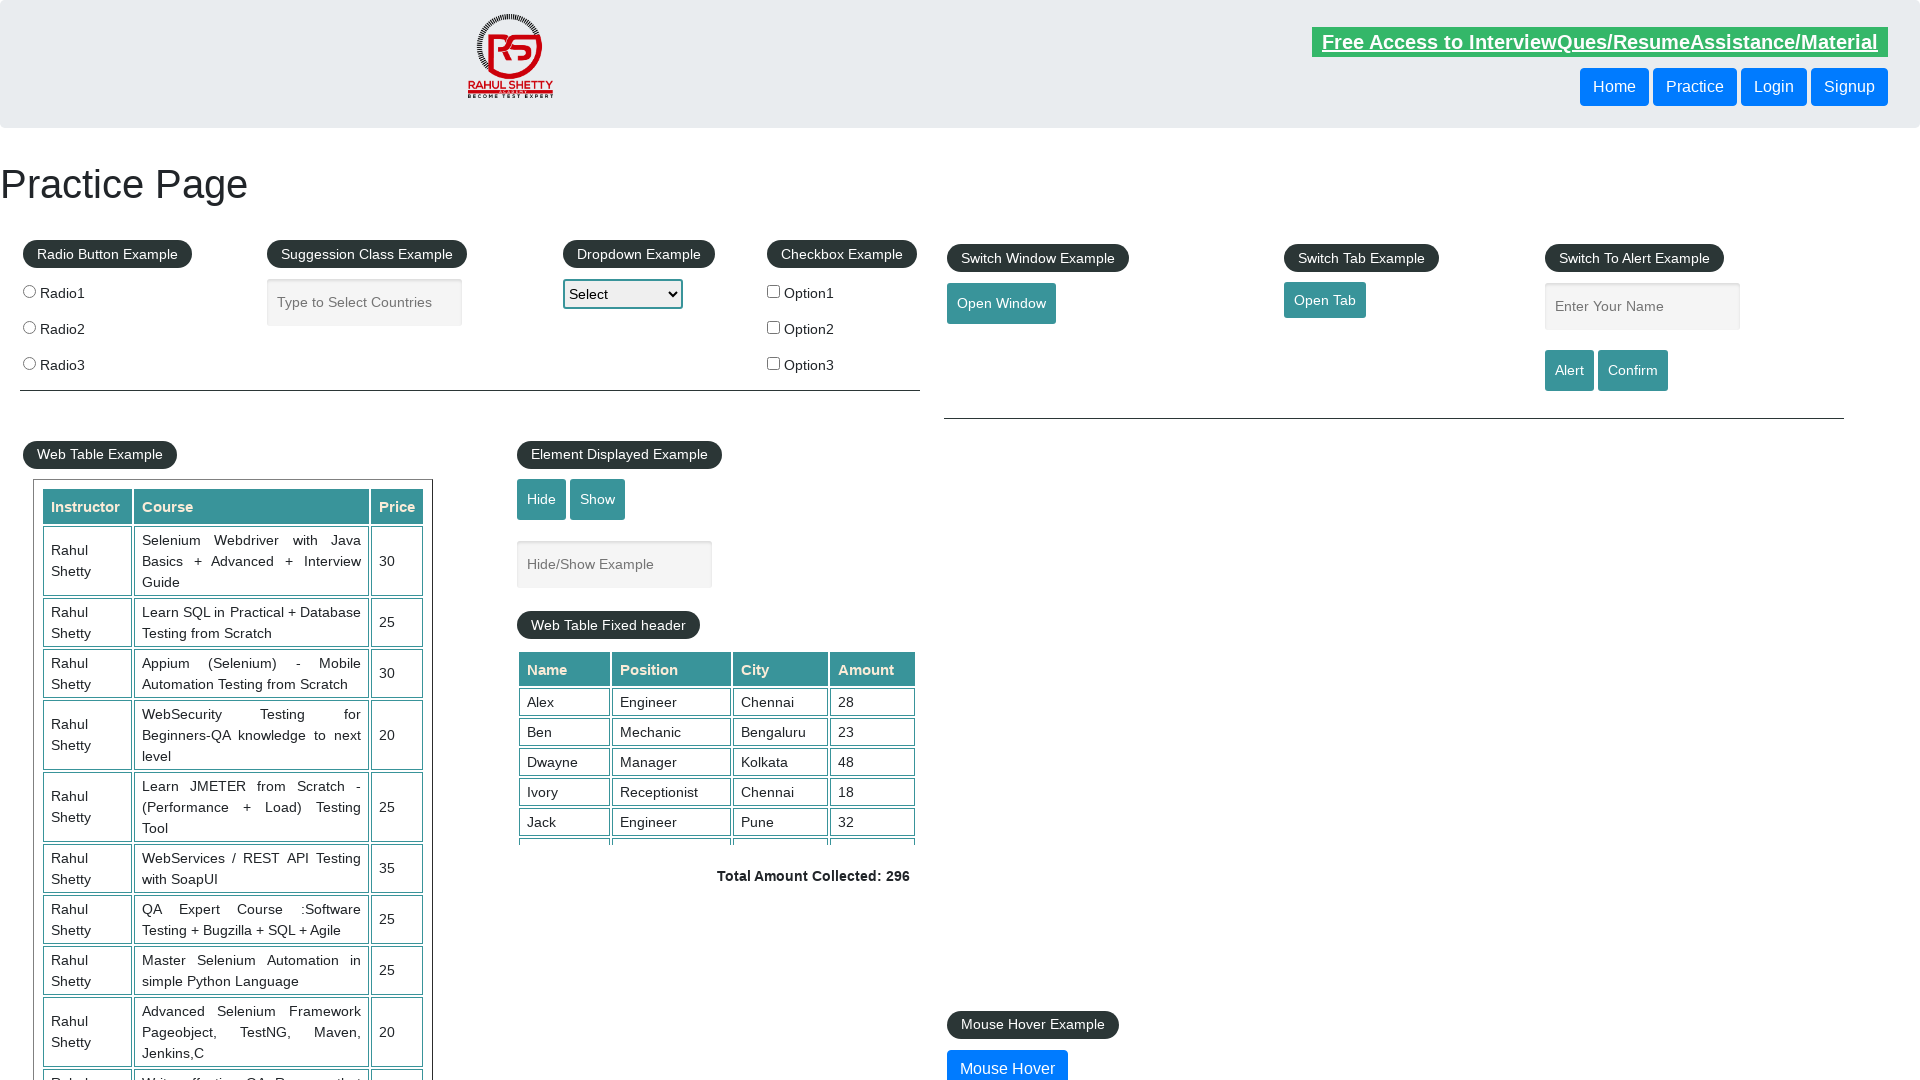

Retrieved fieldset legend text for verification
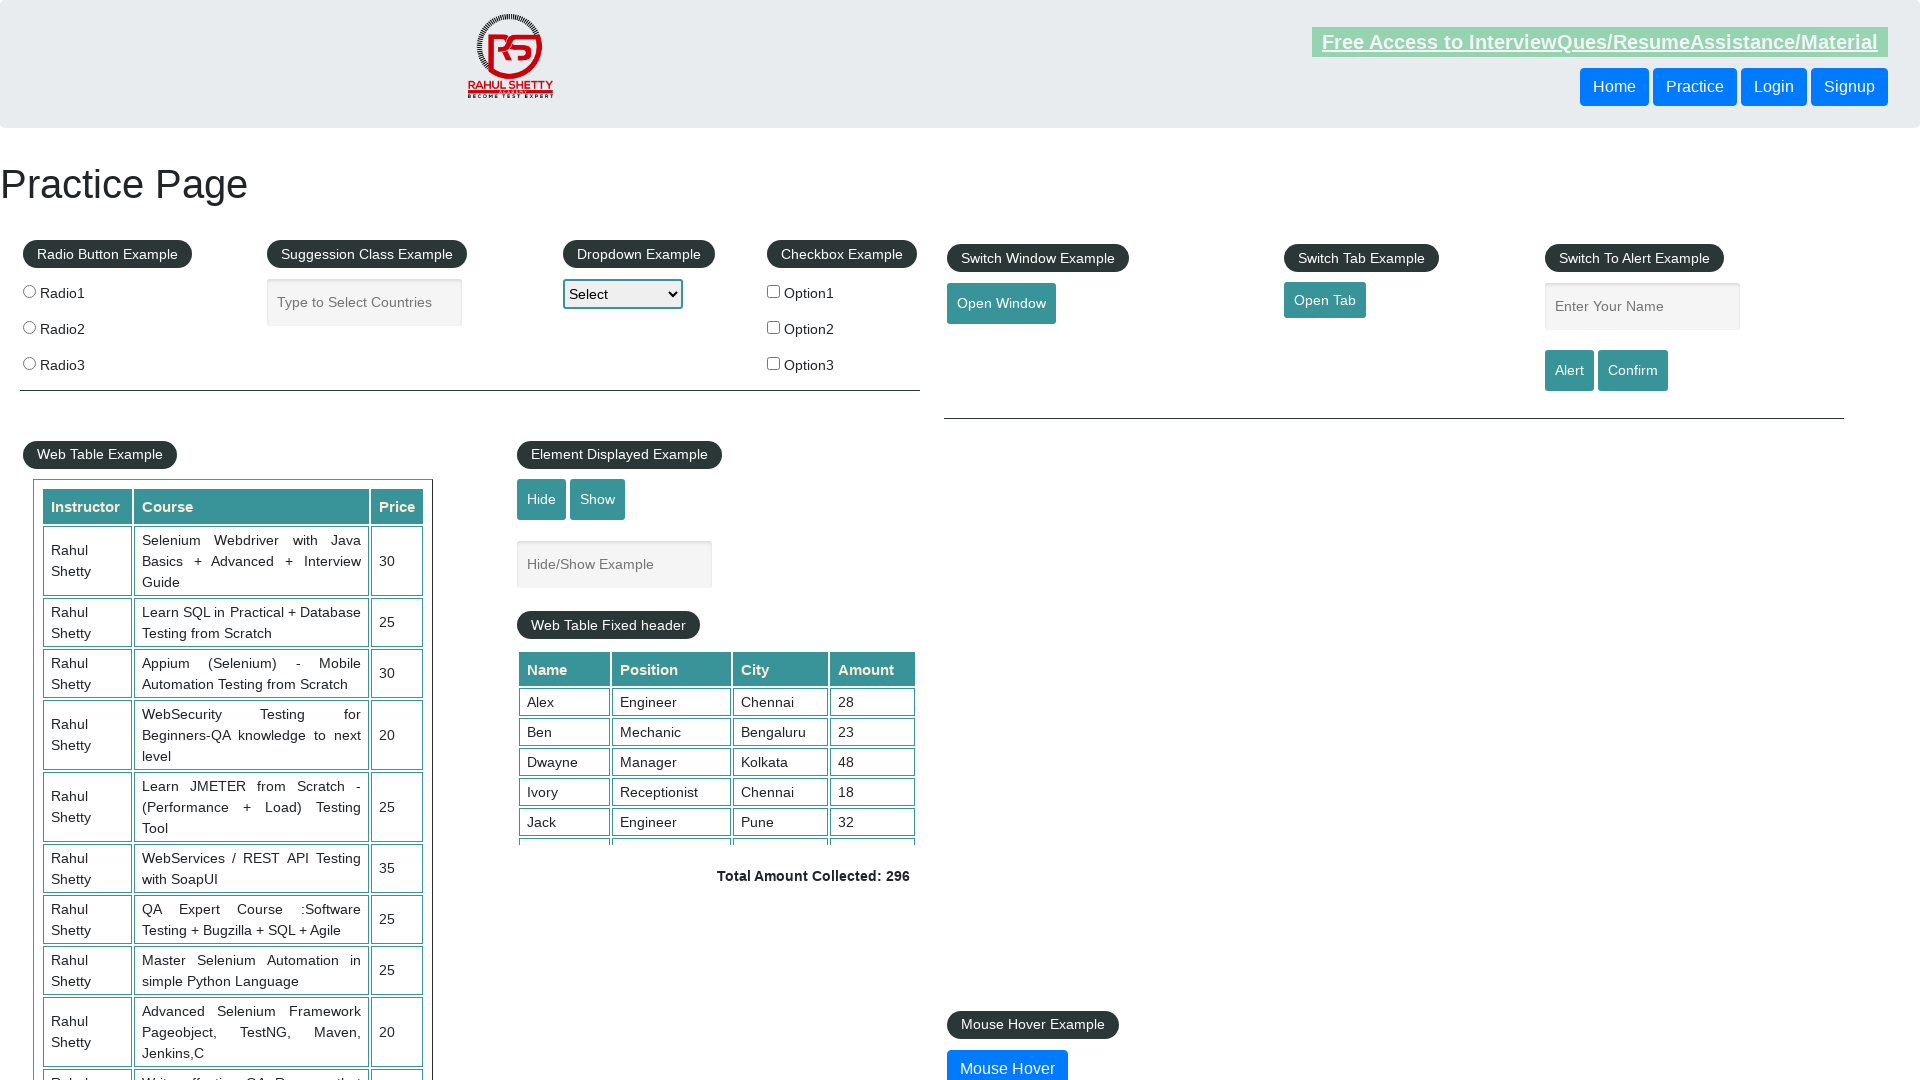

Filled name field with 'Testing' on #name
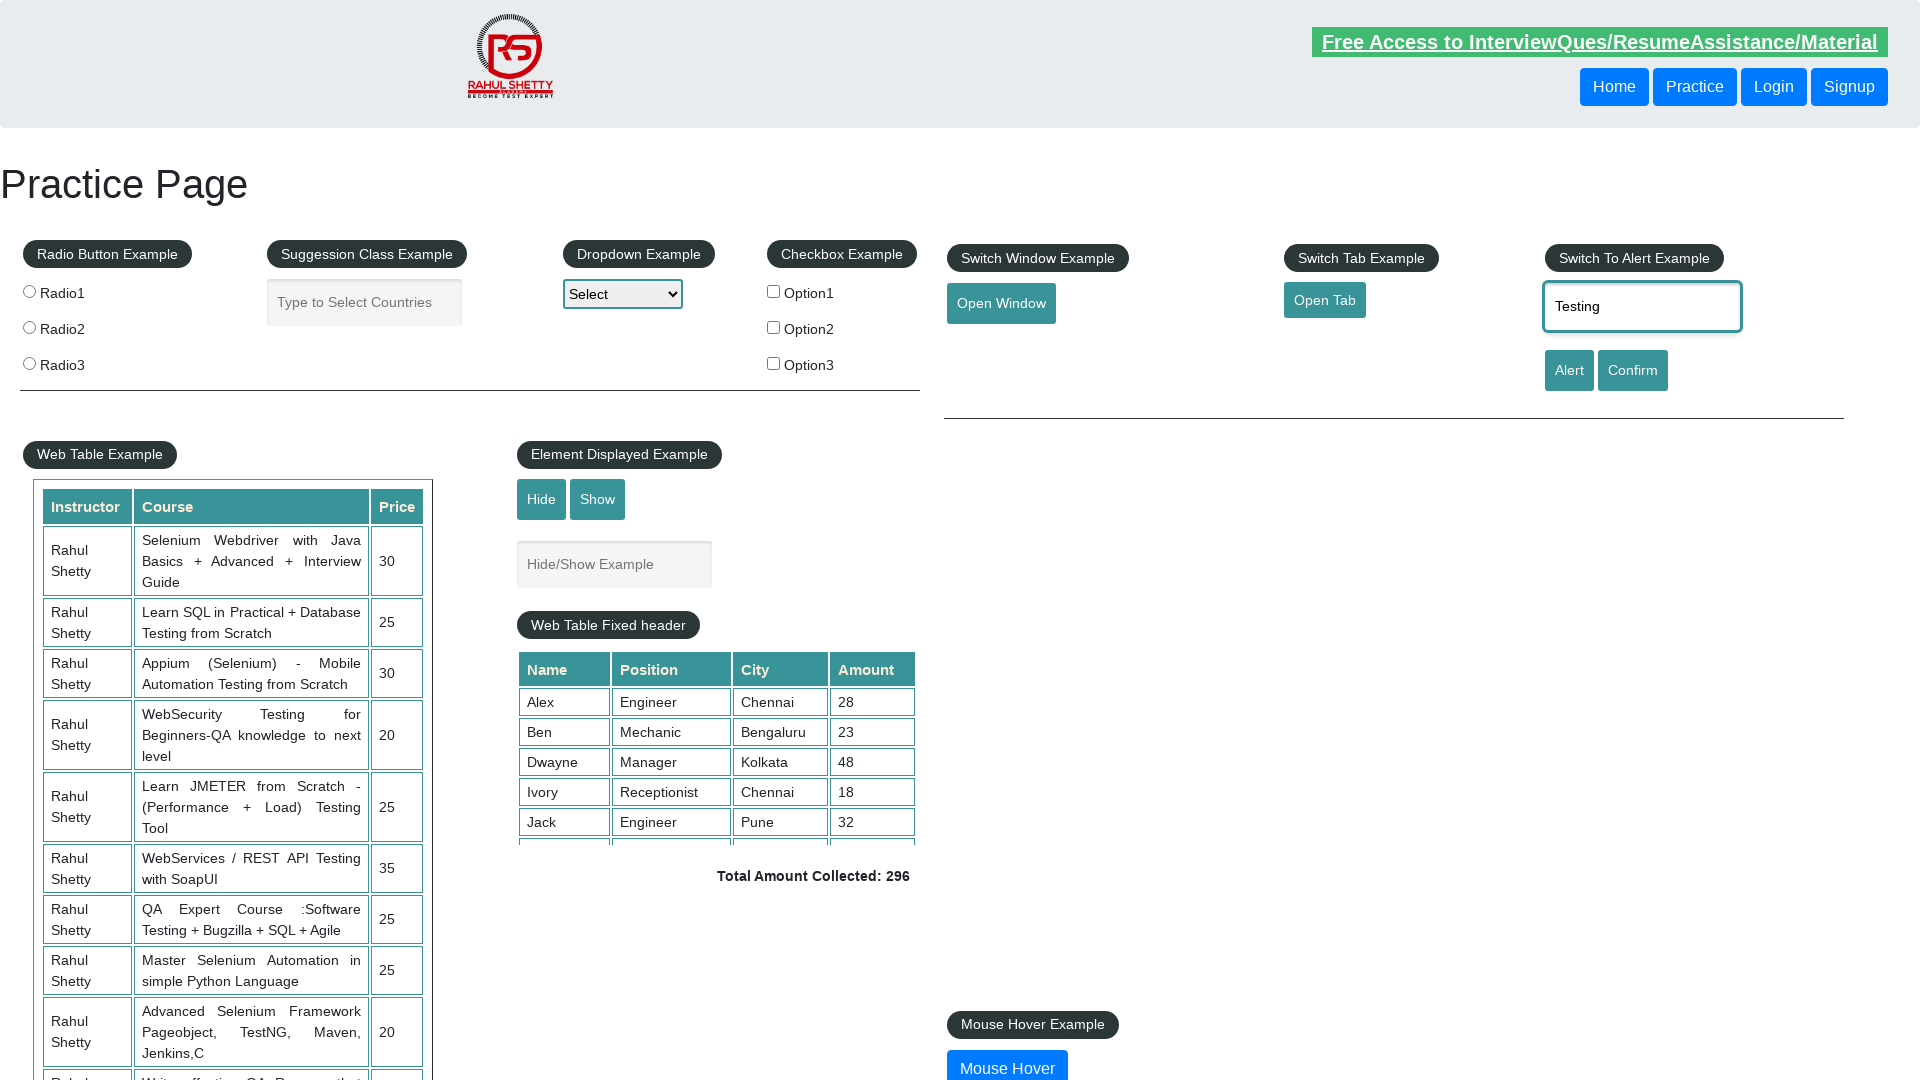

Clicked alert button to trigger alert dialog at (1569, 370) on #alertbtn
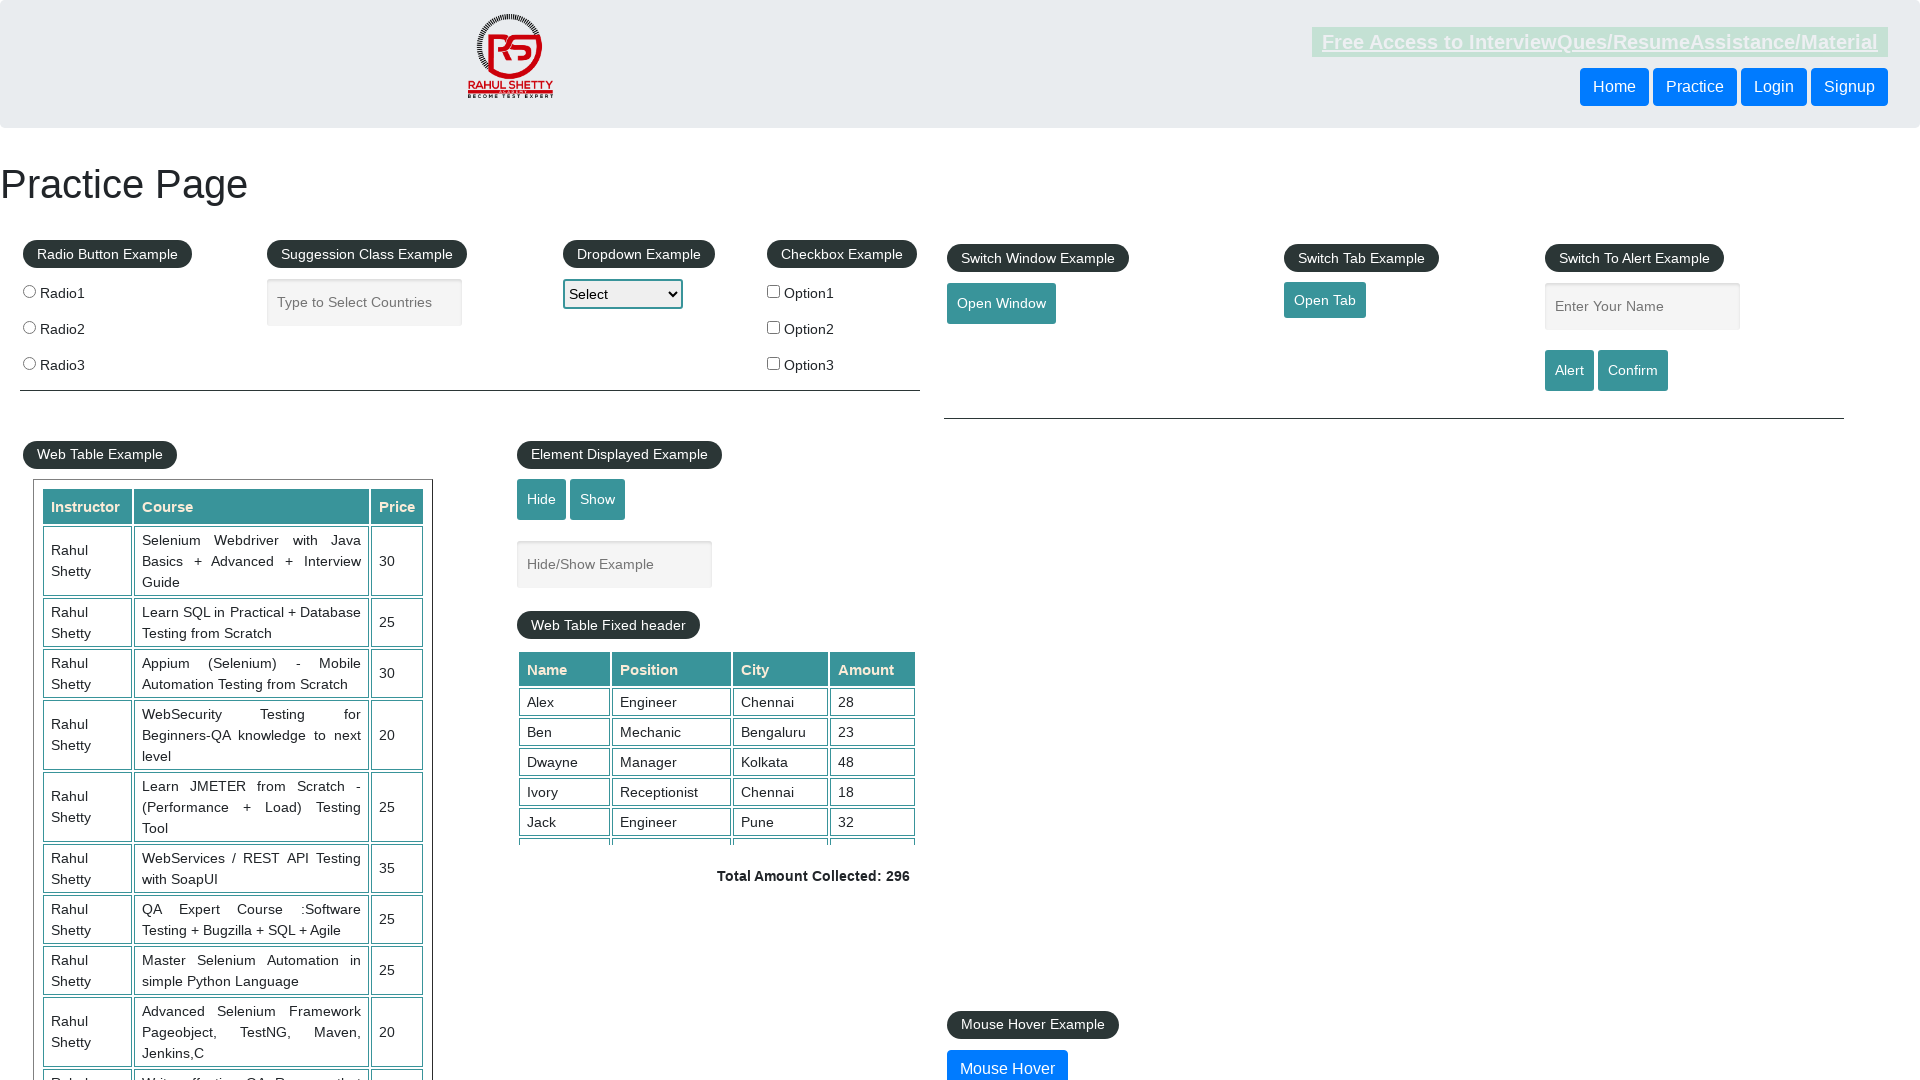

Set up dialog handler to accept alert
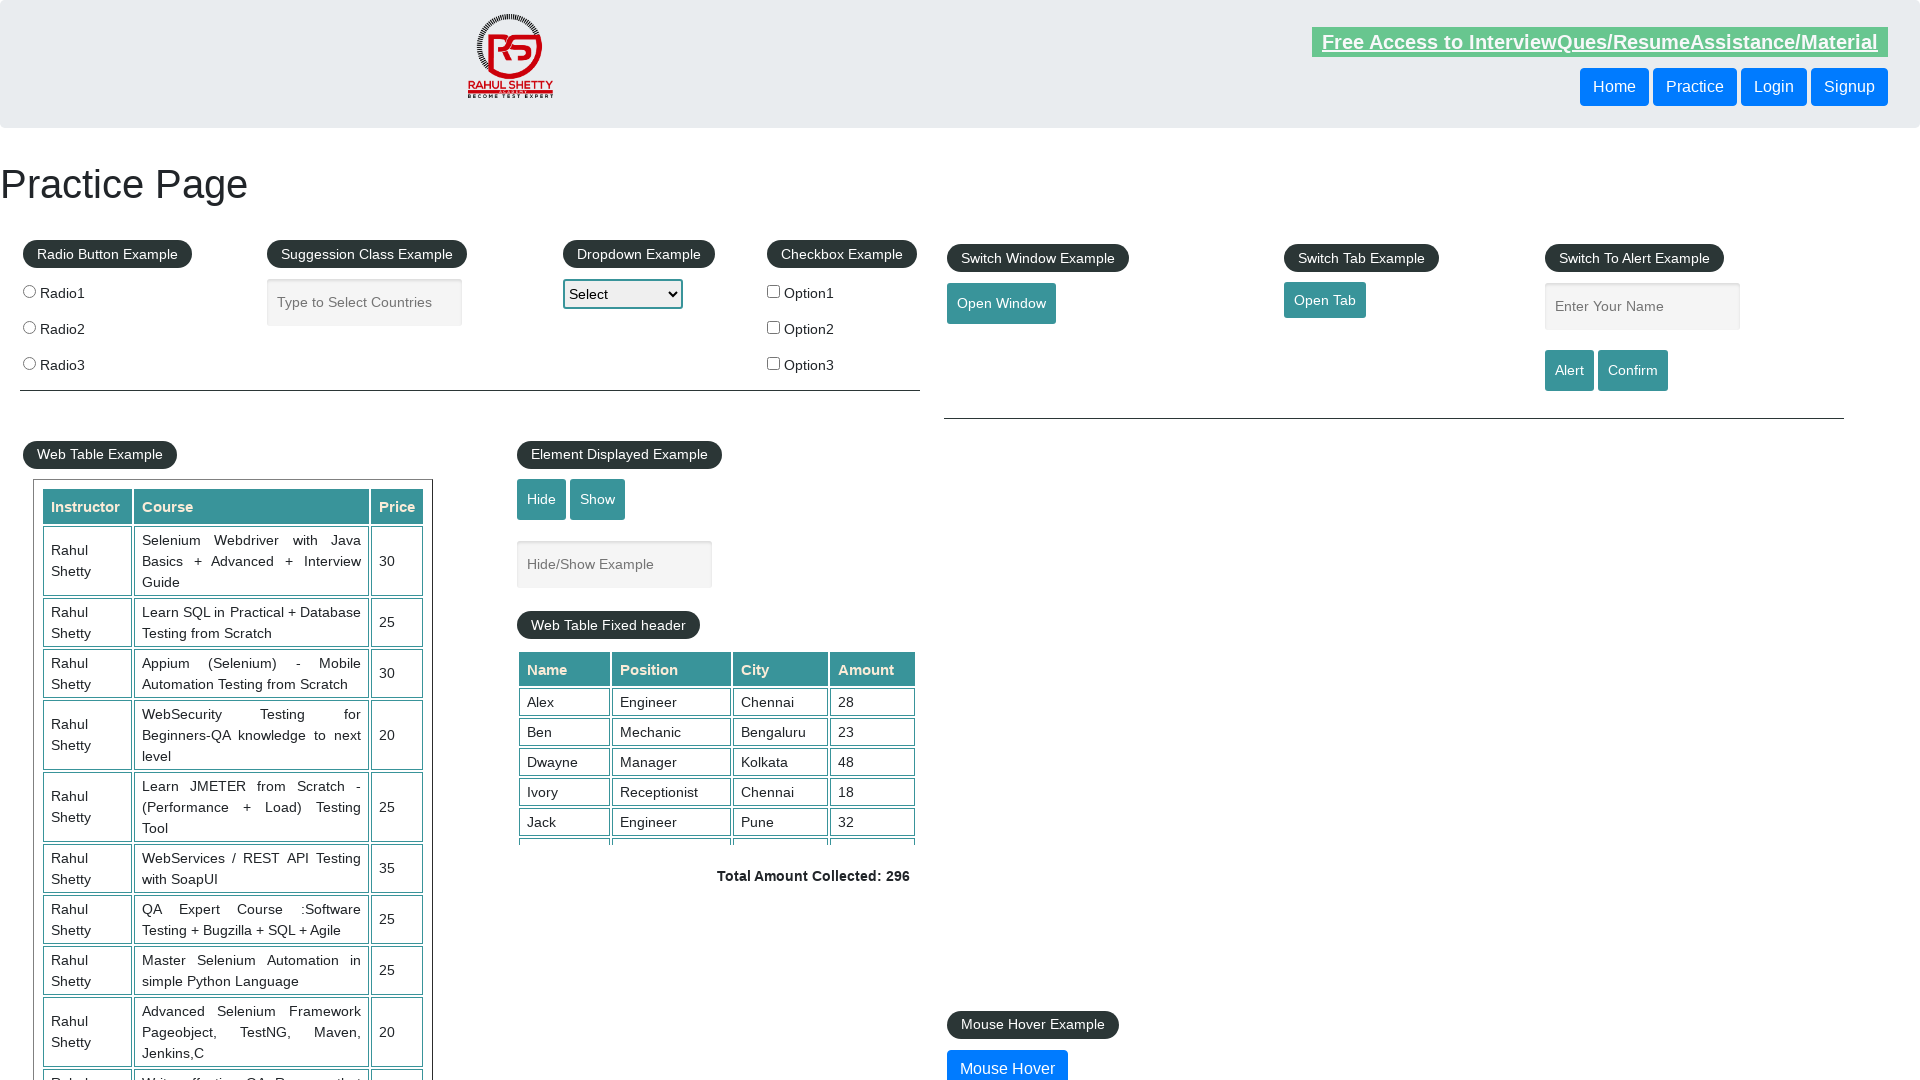

Waited 500ms for alert to be processed
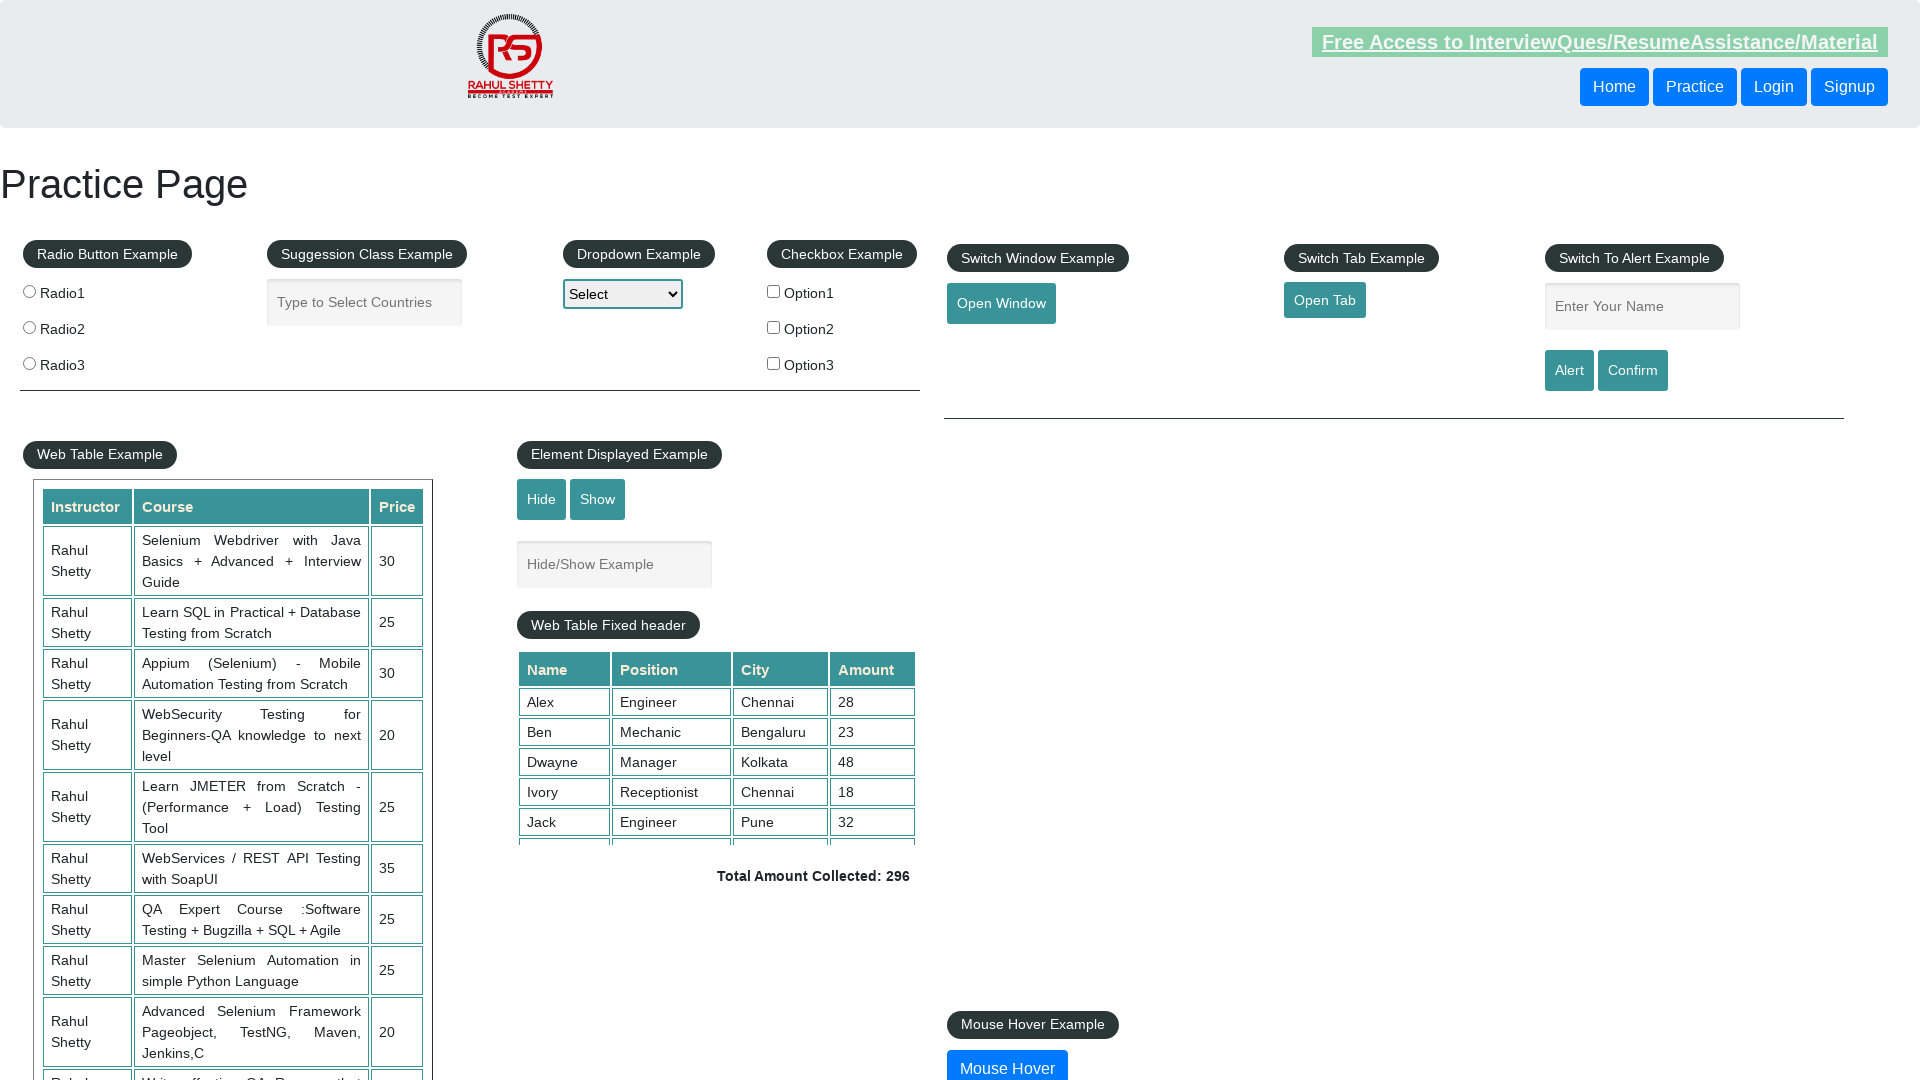

Filled name field with 'Testing1' on #name
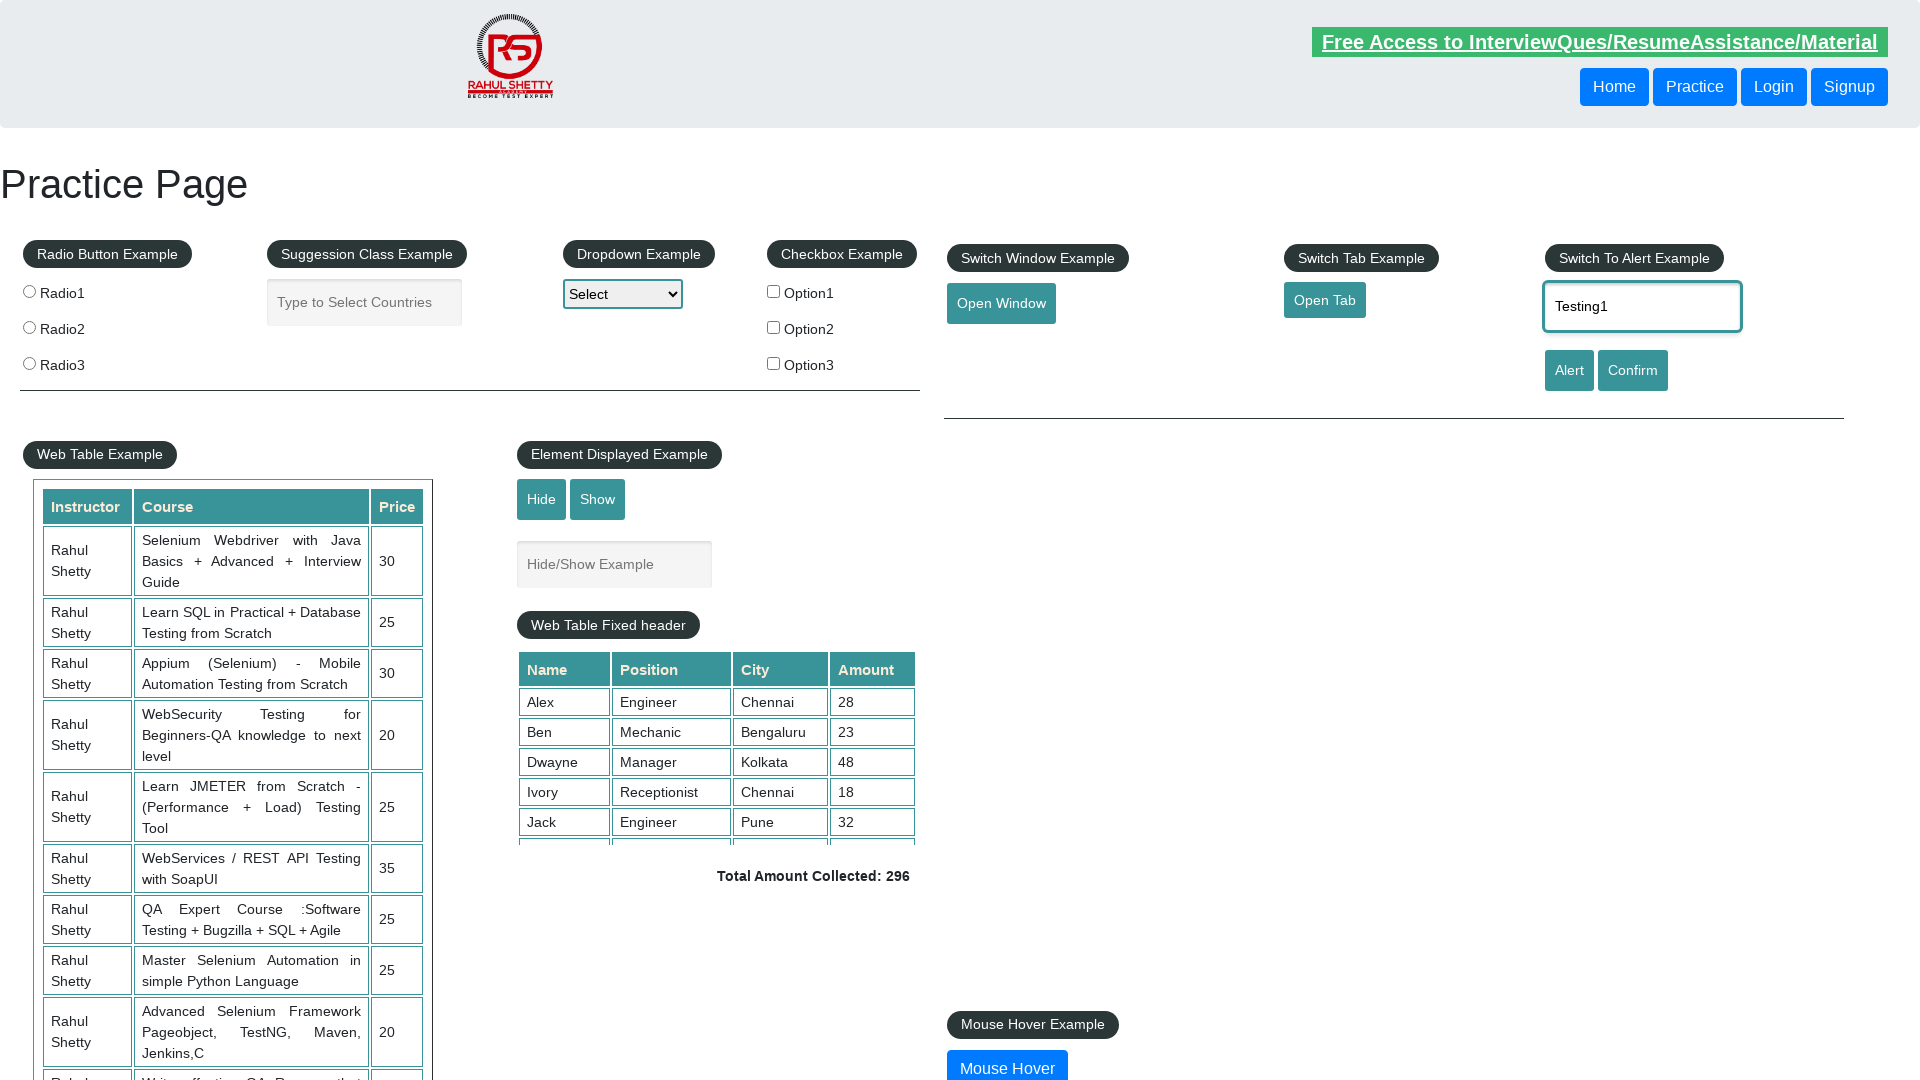

Set up dialog handler to accept confirm dialog
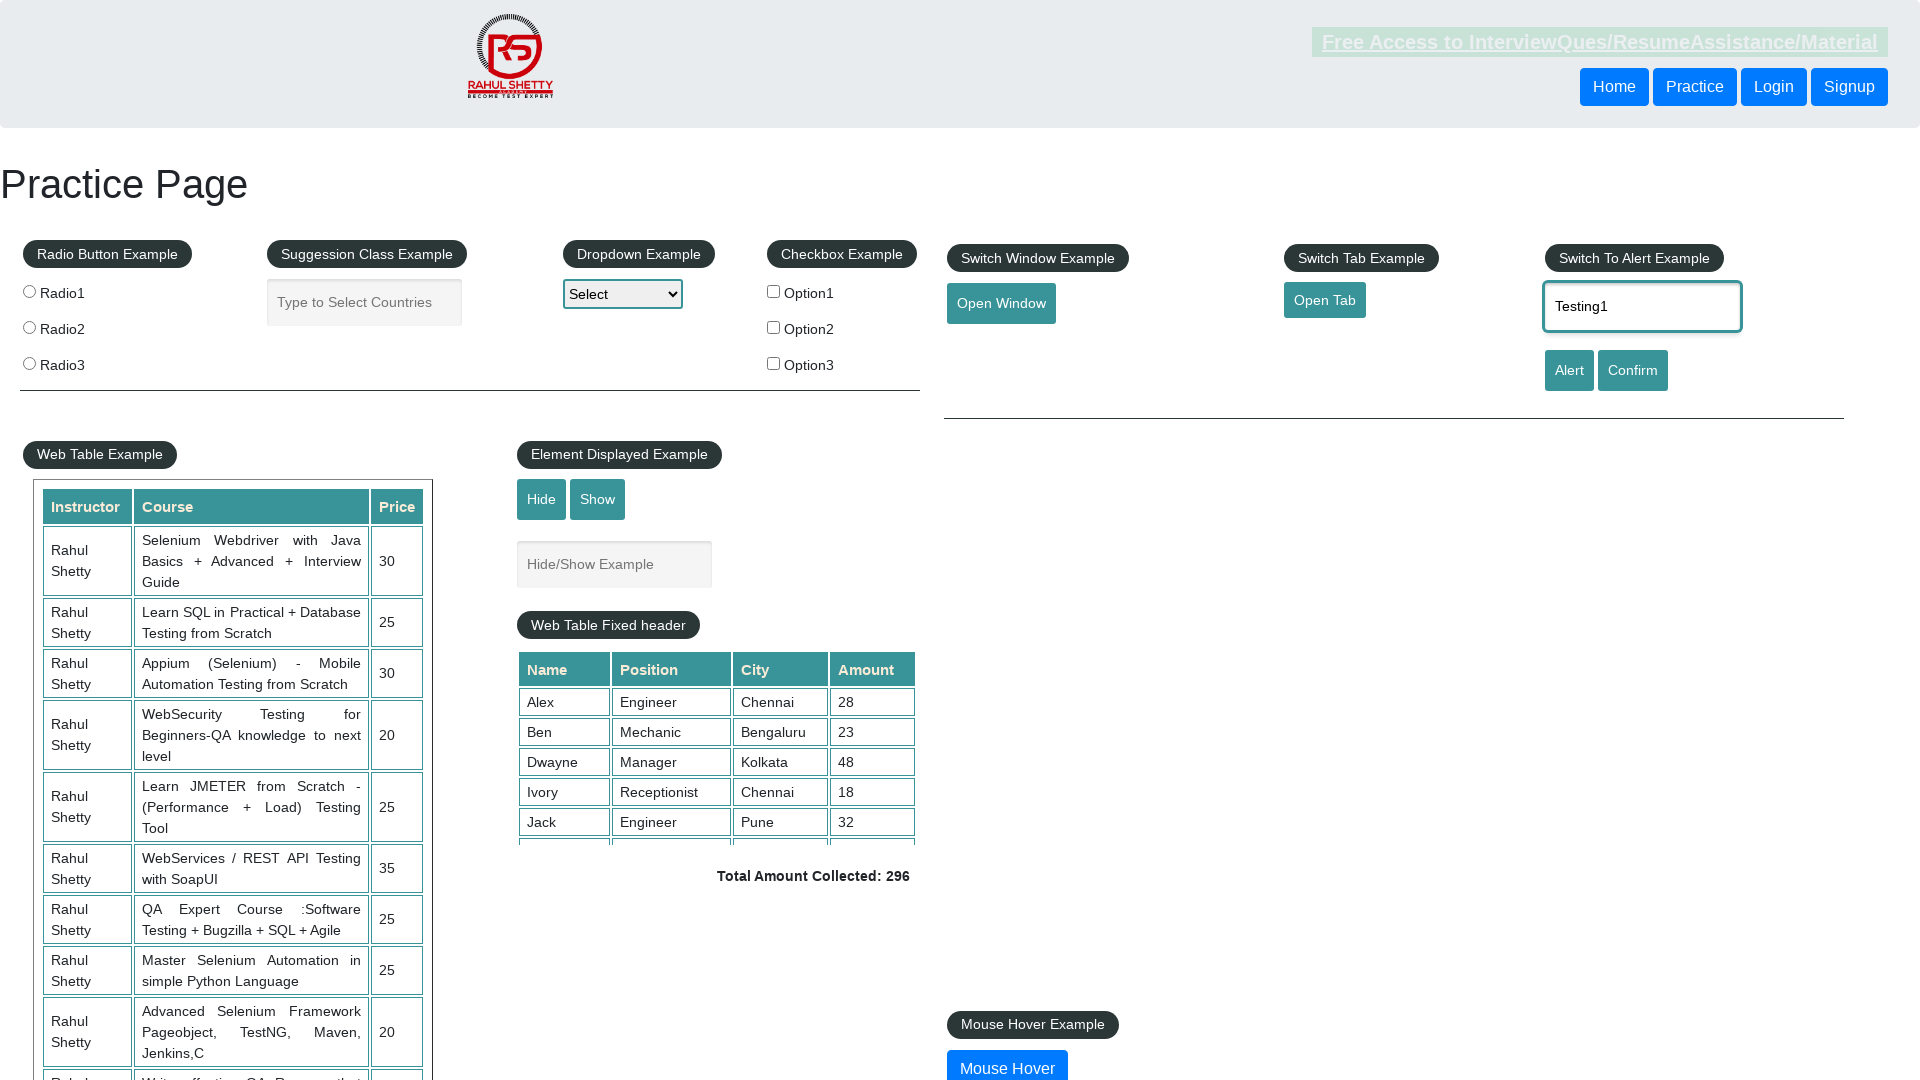

Clicked confirm button to trigger confirm dialog at (1633, 370) on #confirmbtn
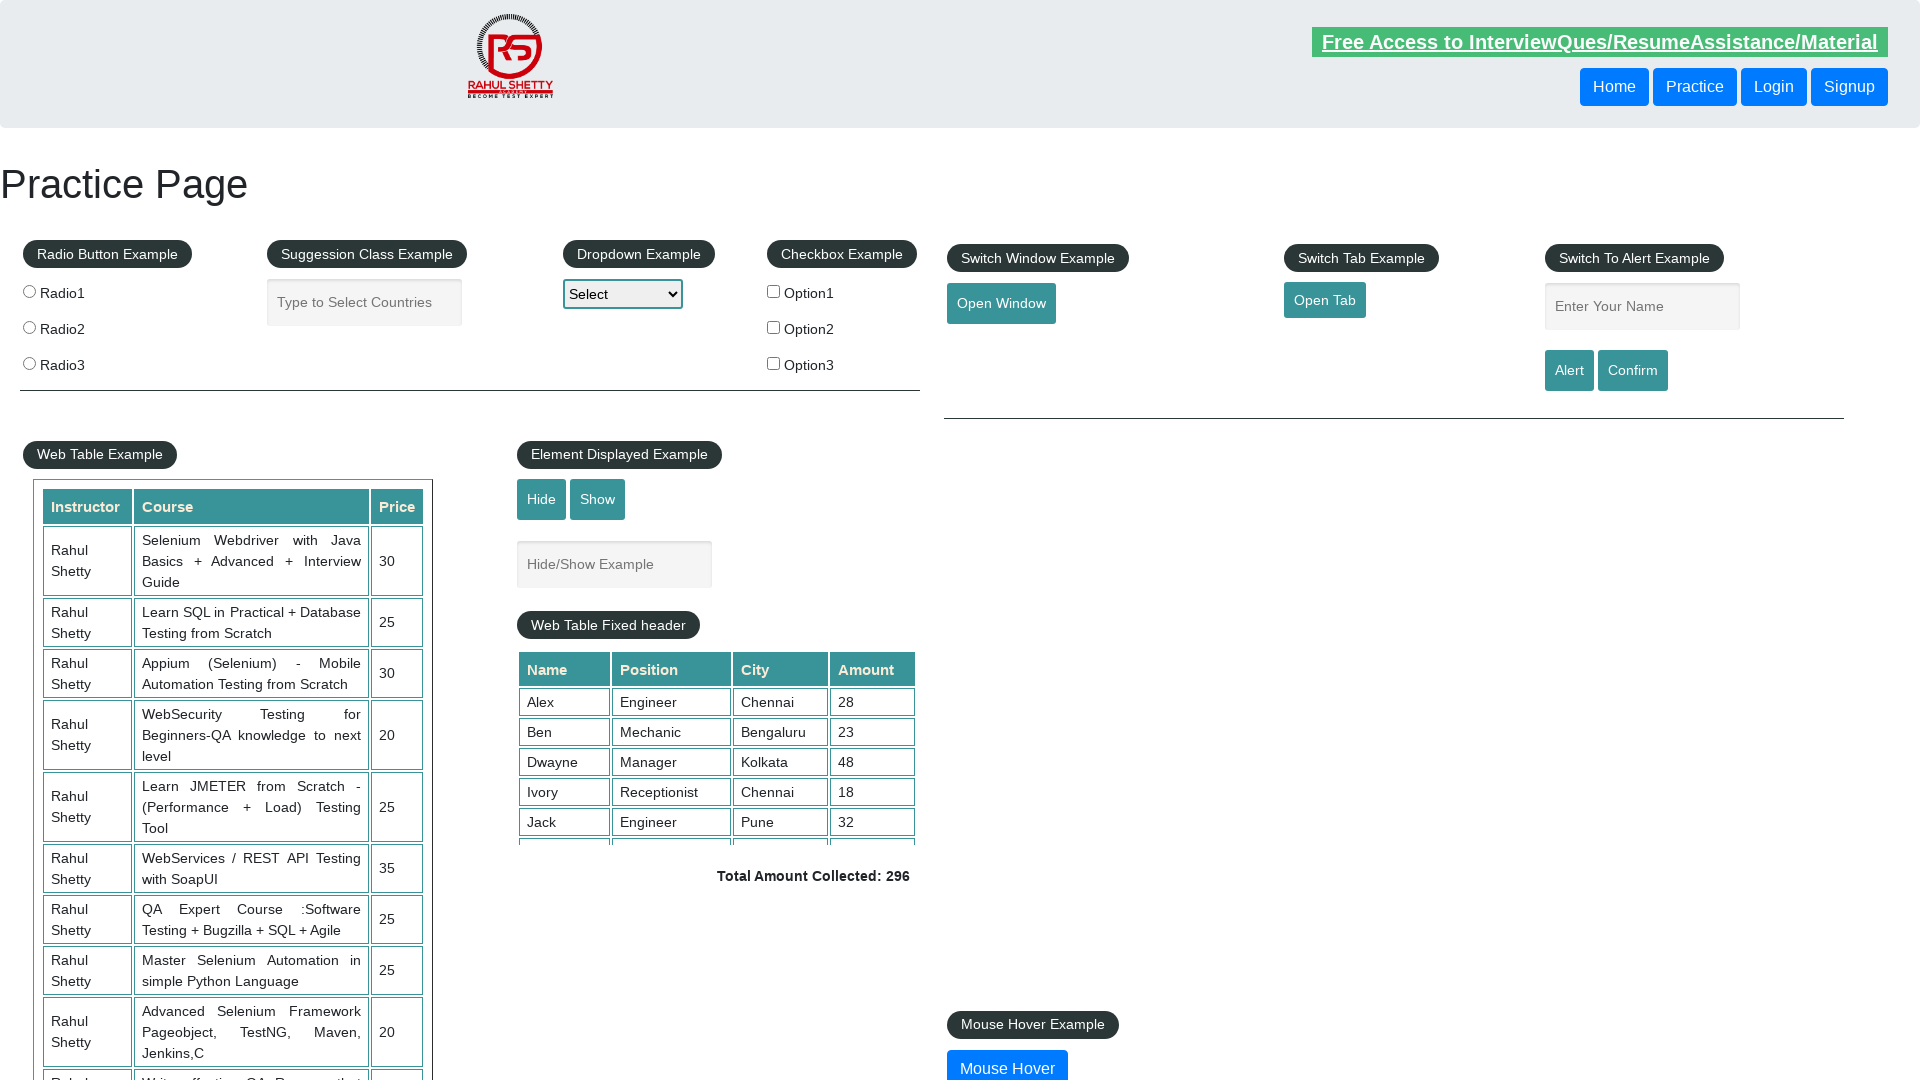

Waited 500ms for confirm dialog to be processed
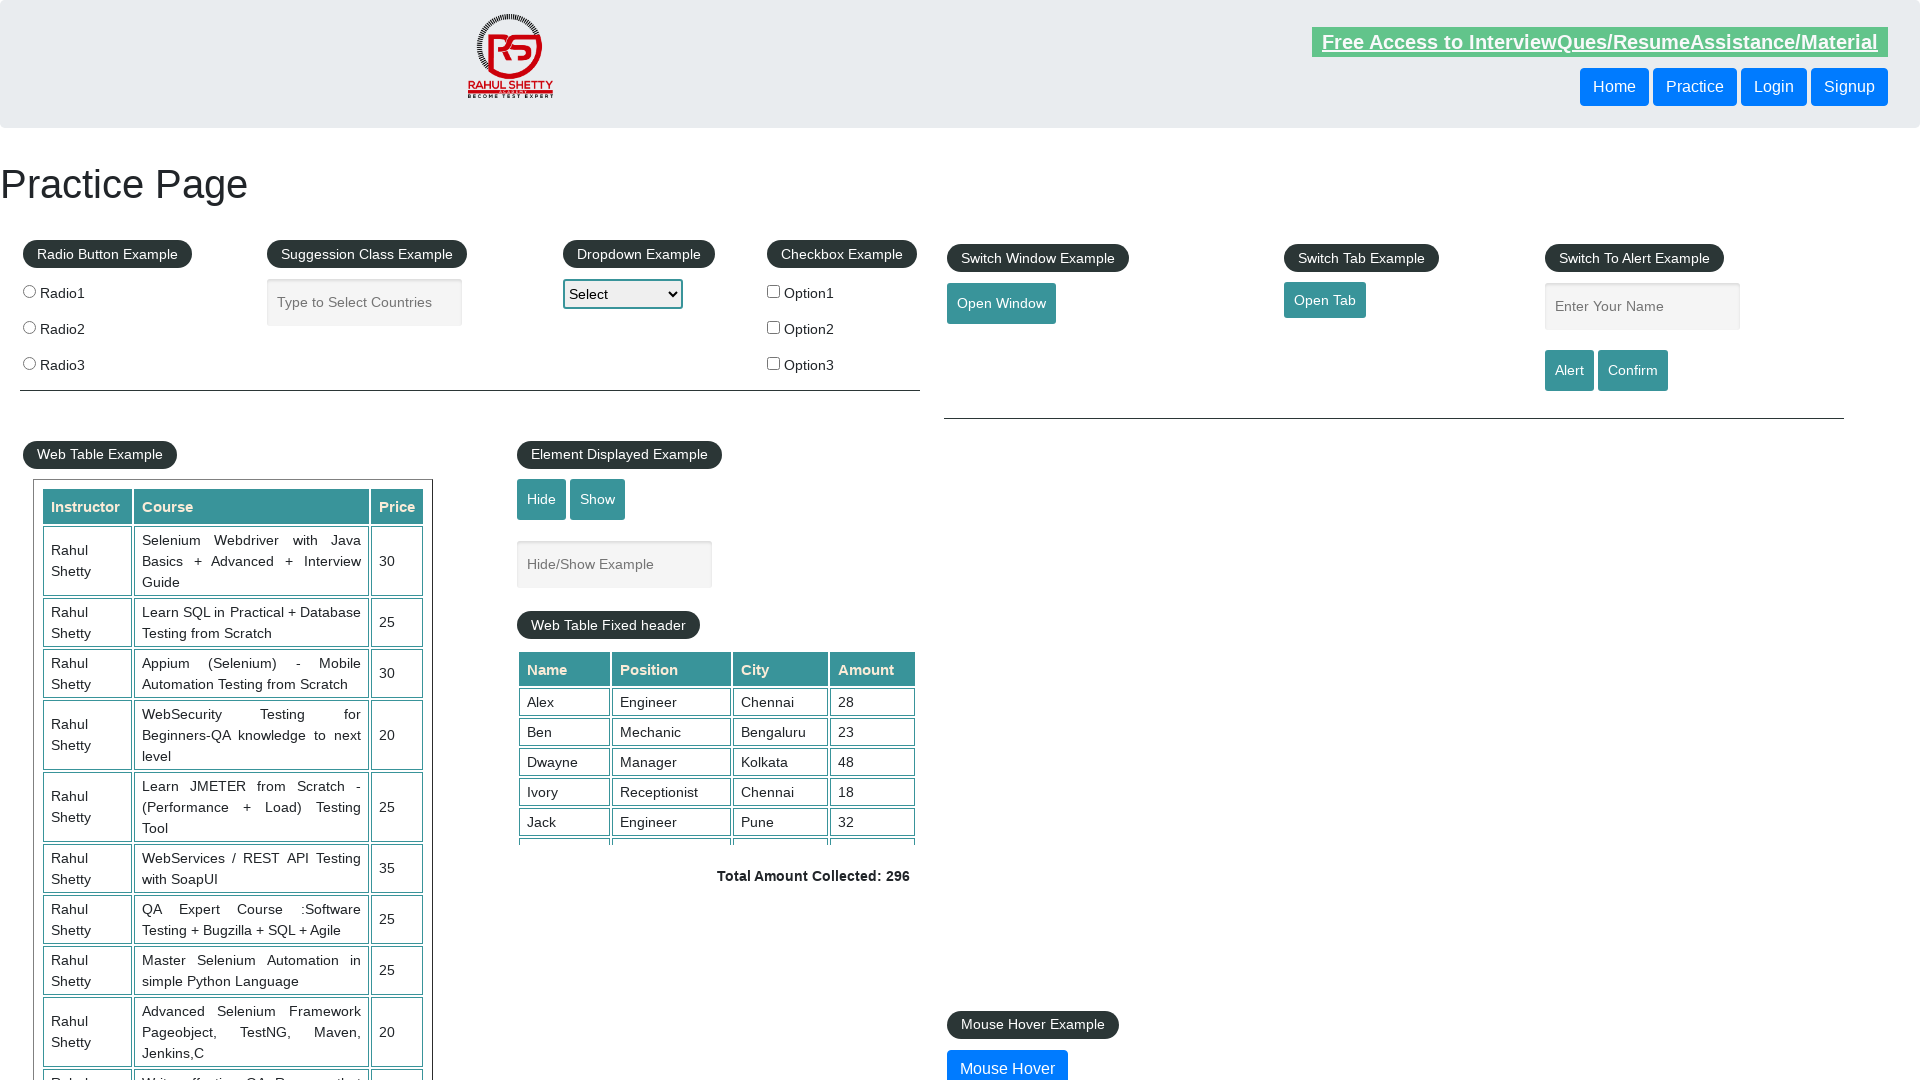

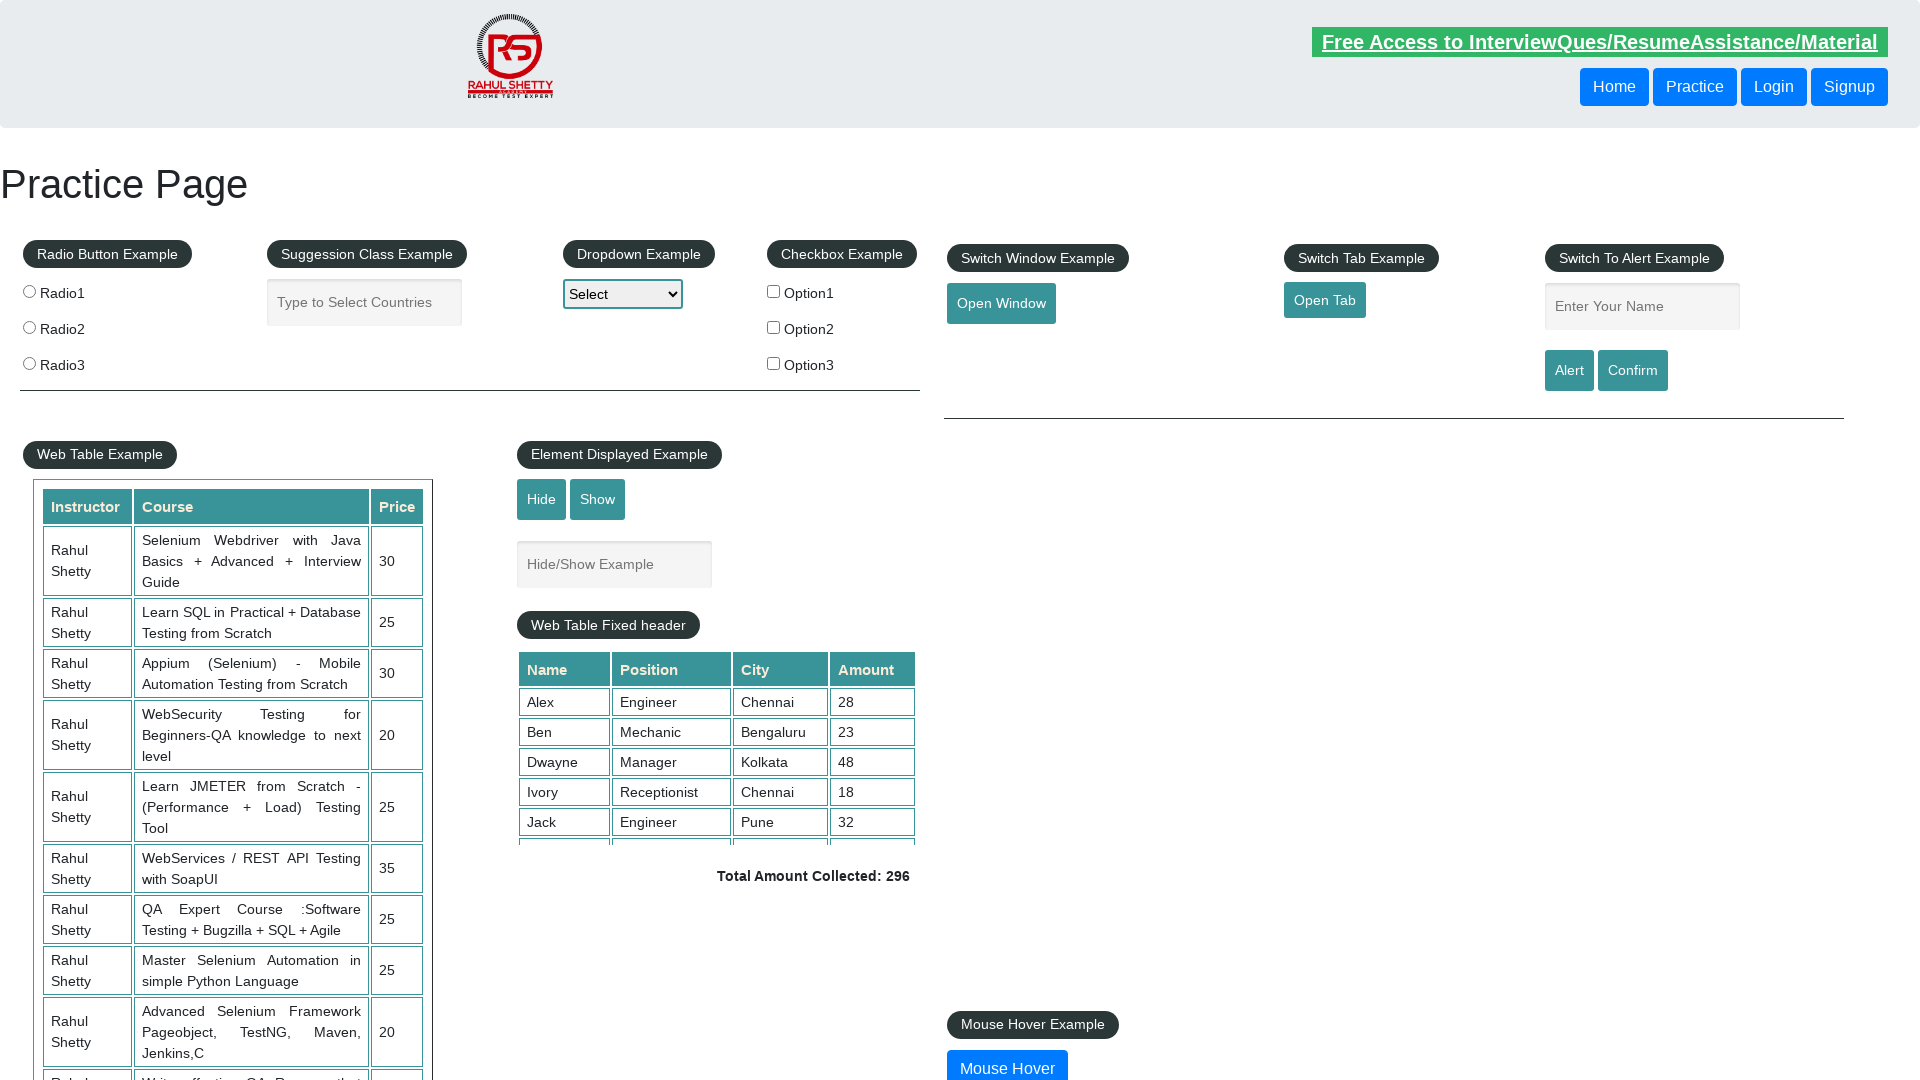